Tests the Text Box form on demoqa.com by navigating to the Elements section, clicking on Text Box, filling out the form fields (username, email, current address, permanent address), and submitting the form.

Starting URL: https://demoqa.com

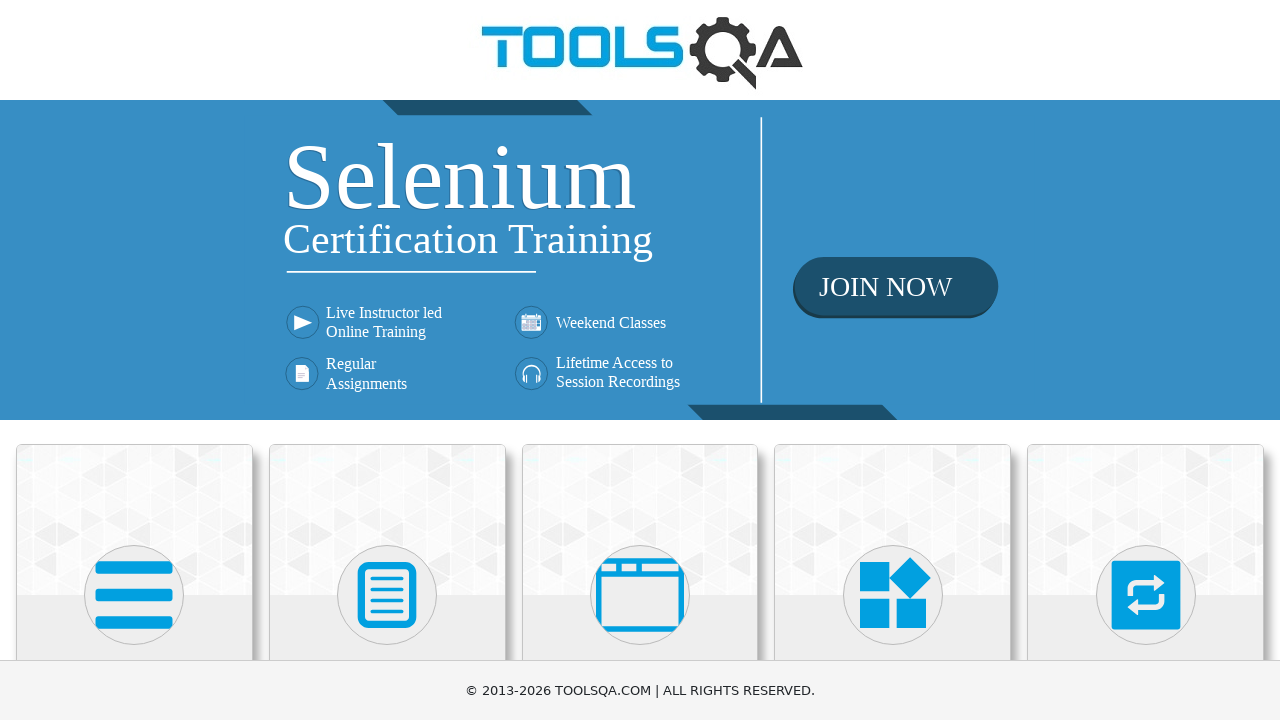

Scrolled down 300px to view Elements card
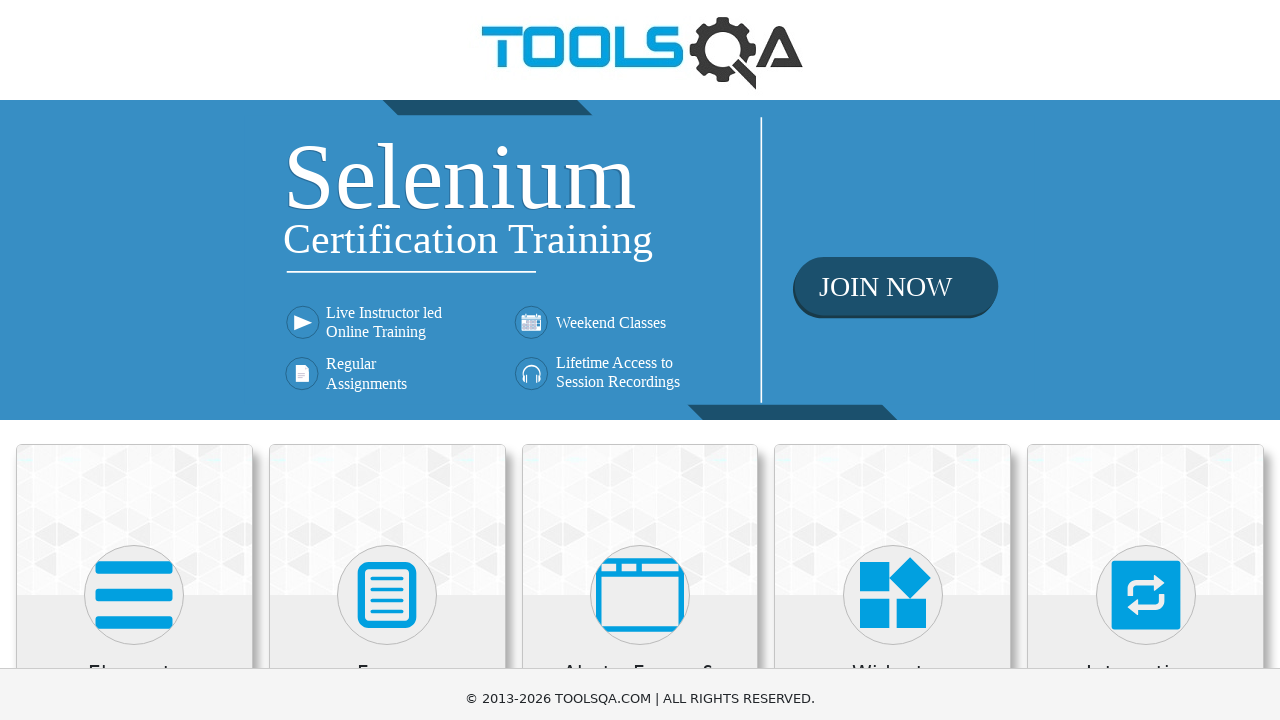

Clicked on Elements card at (134, 373) on xpath=//h5[contains(text(),'Elements')]
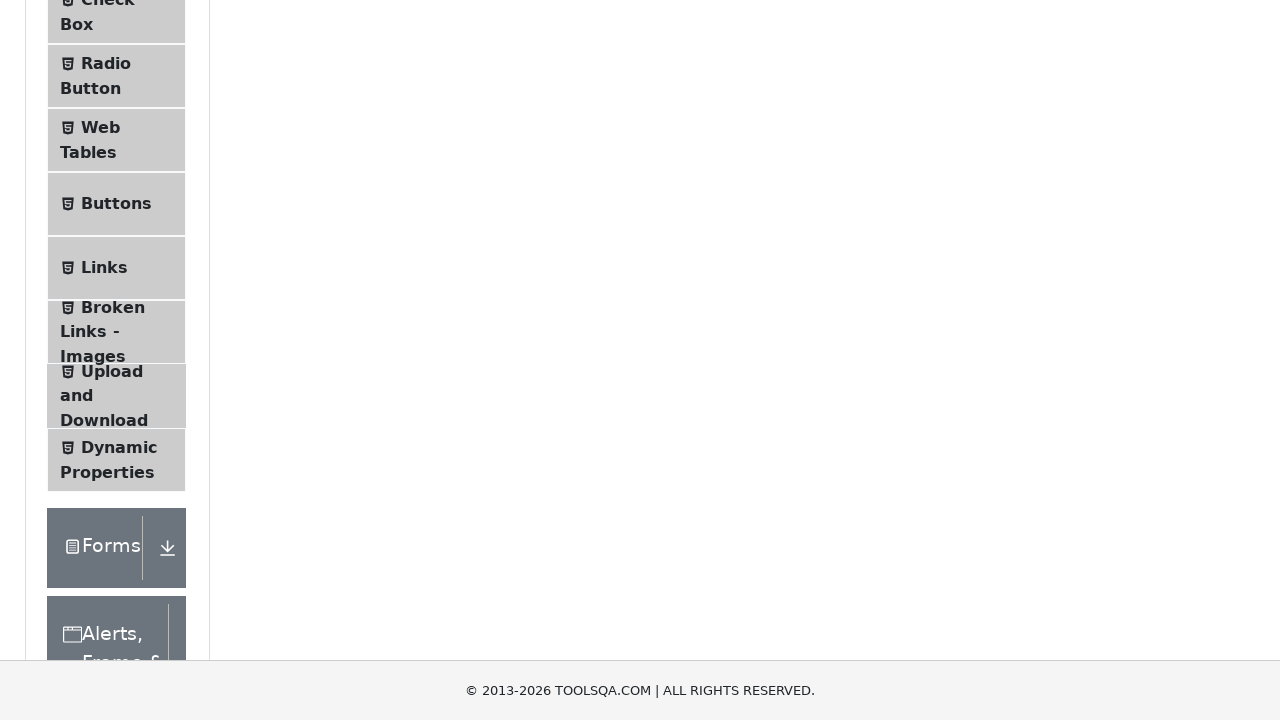

Clicked on Text Box in the sidebar at (119, 261) on xpath=//span[@class='text' and contains(text(),'Text Box')]
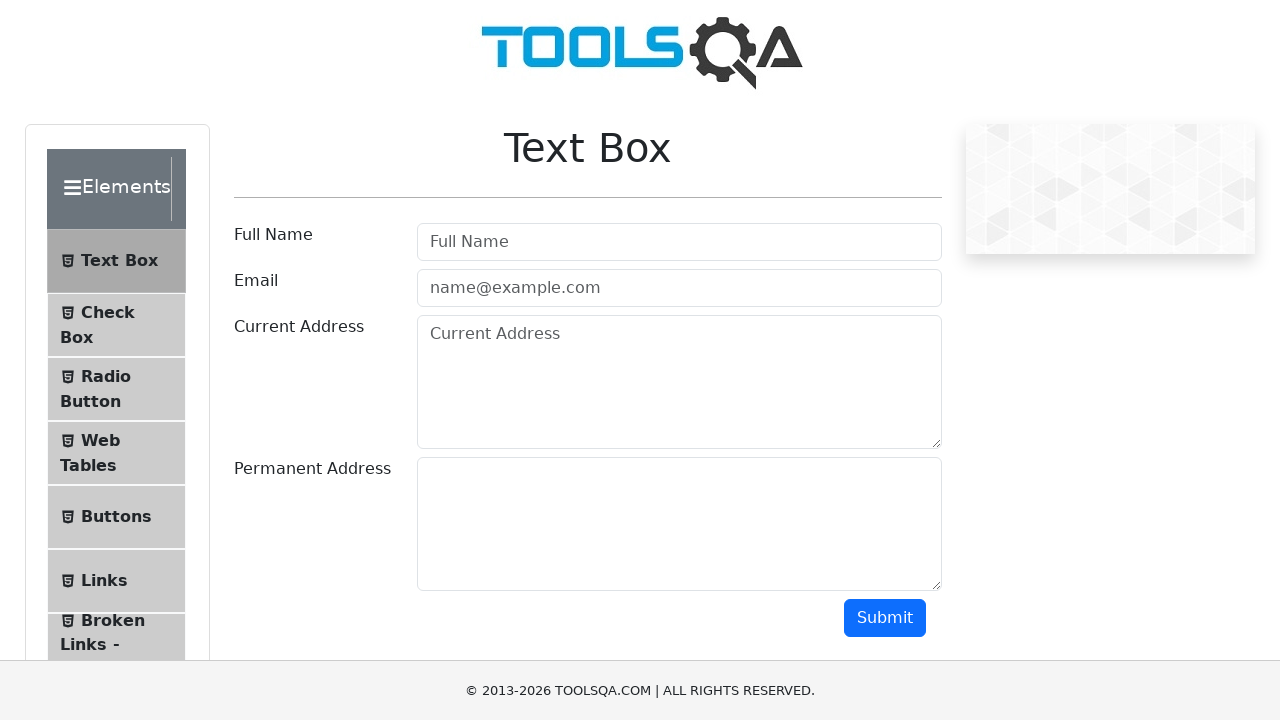

Filled username field with 'sita' on #userName
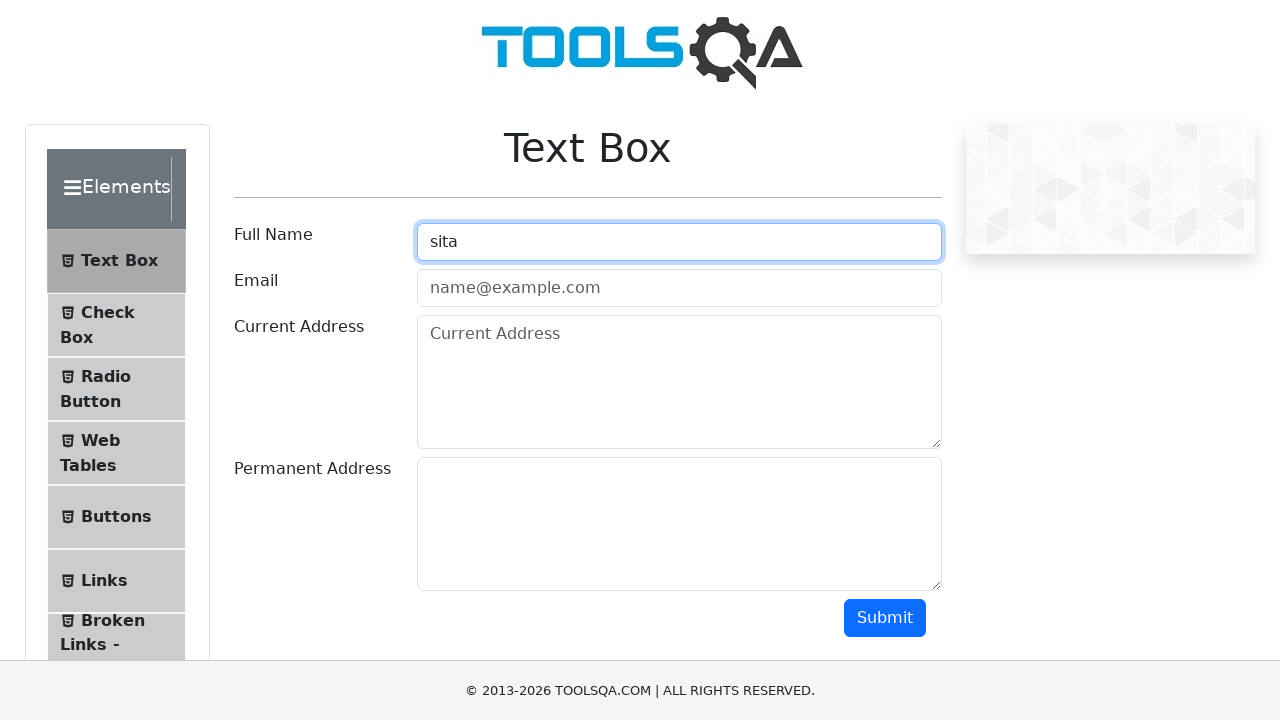

Filled email field with 'sita@gmail.com' on #userEmail
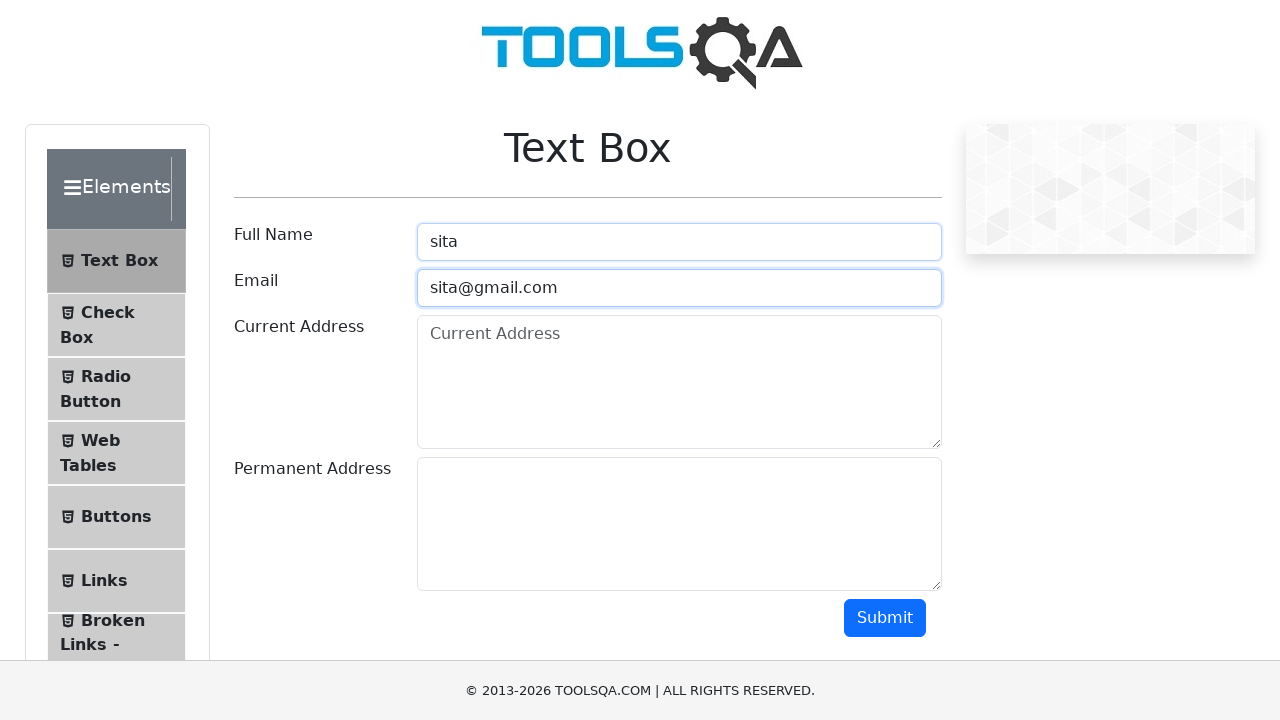

Filled current address field with '123 Main Street, New York, NY 10001' on #currentAddress
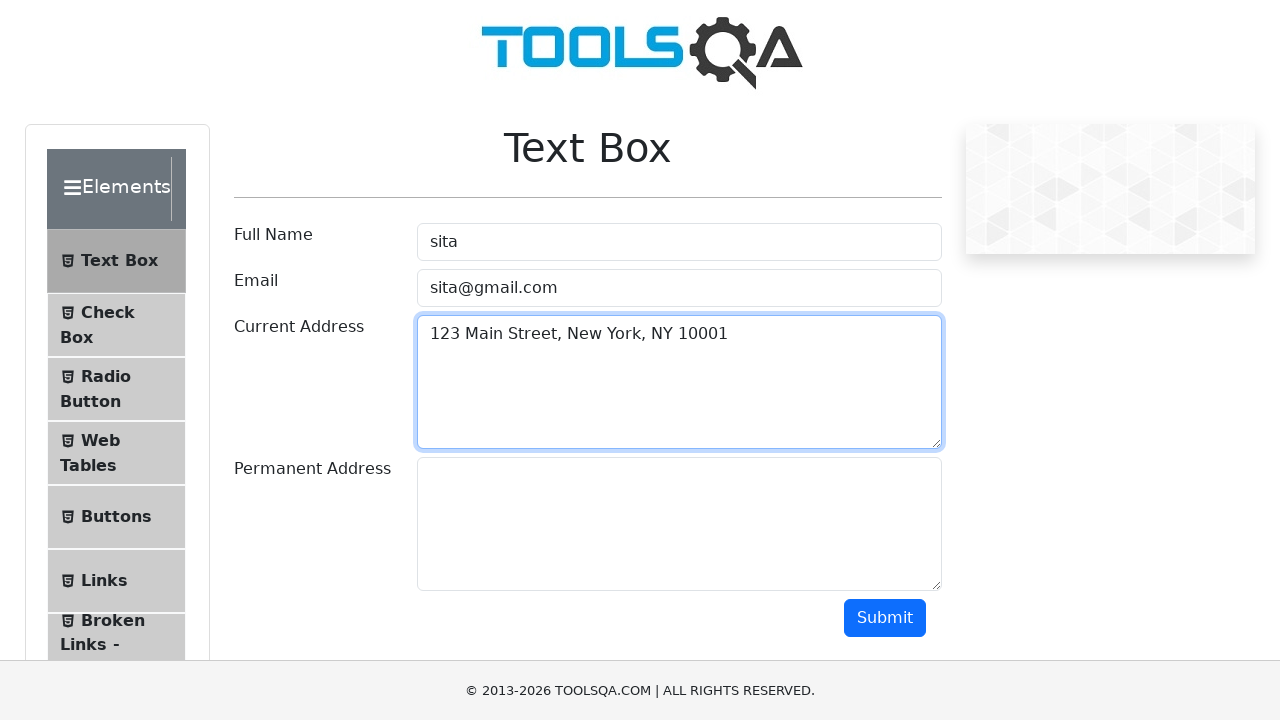

Filled permanent address field with '456 Oak Avenue, Los Angeles, CA 90001' on #permanentAddress
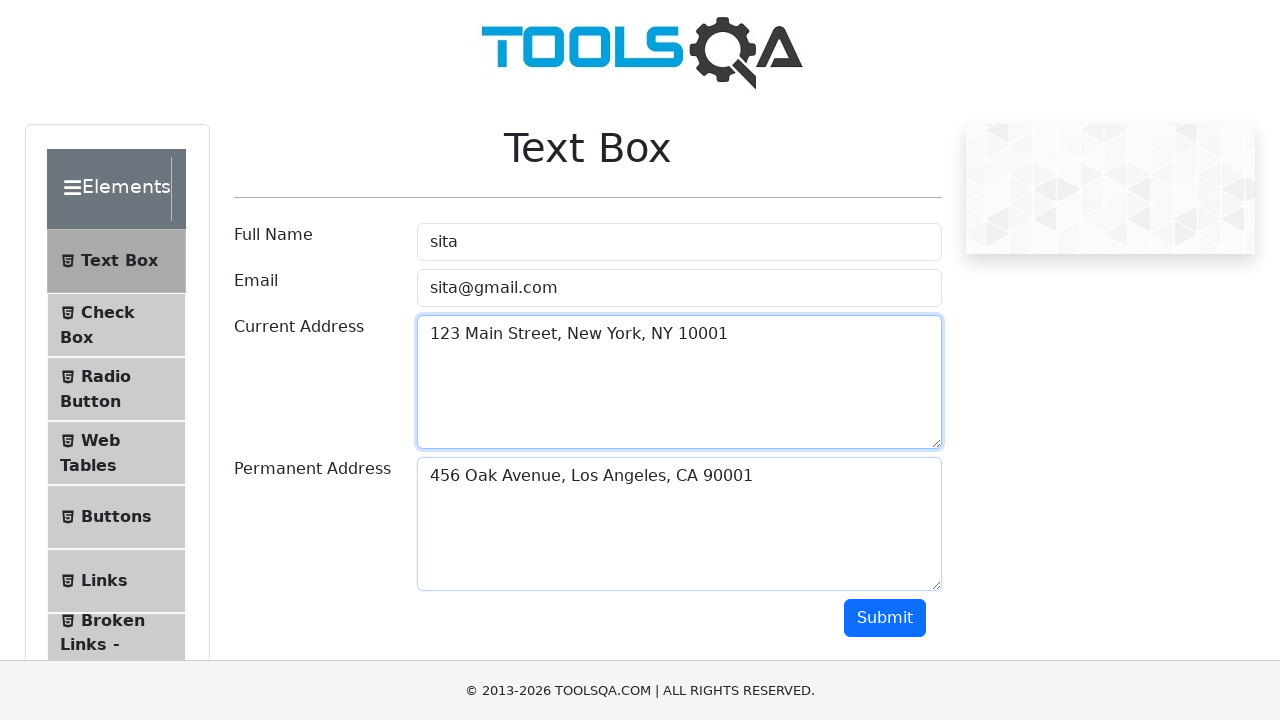

Clicked submit button to submit form at (885, 618) on #submit
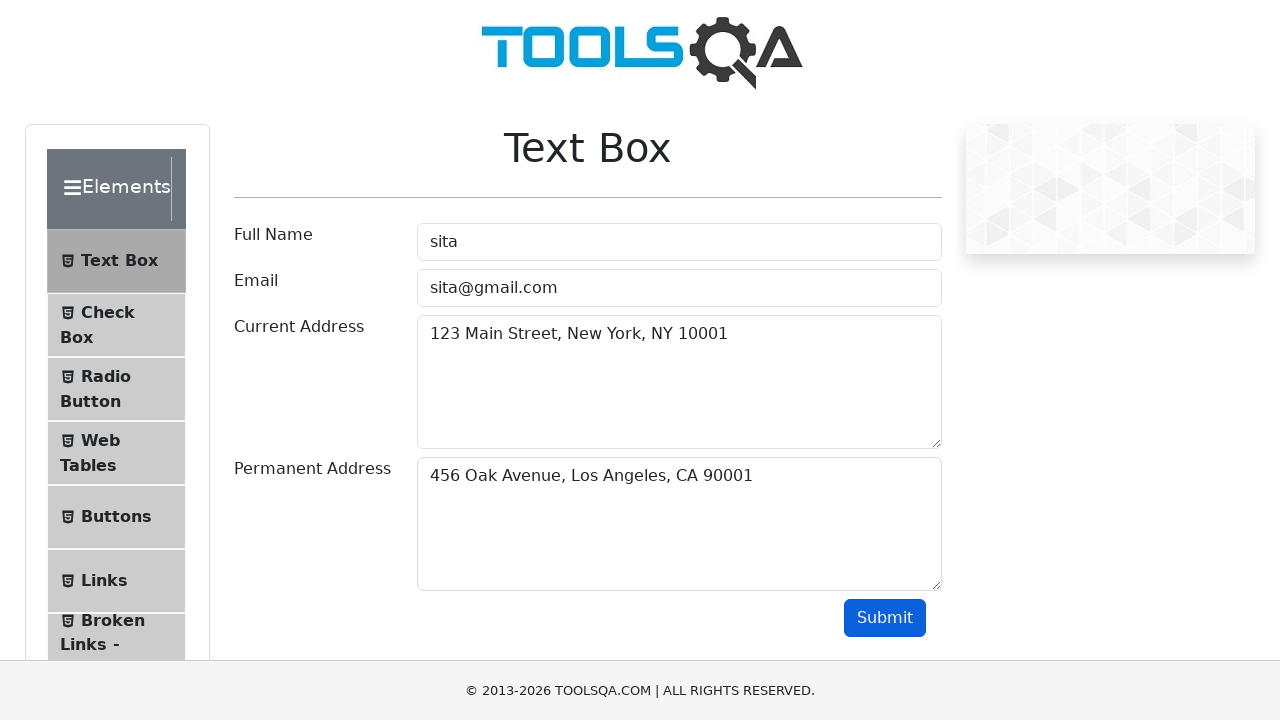

Form submission output appeared
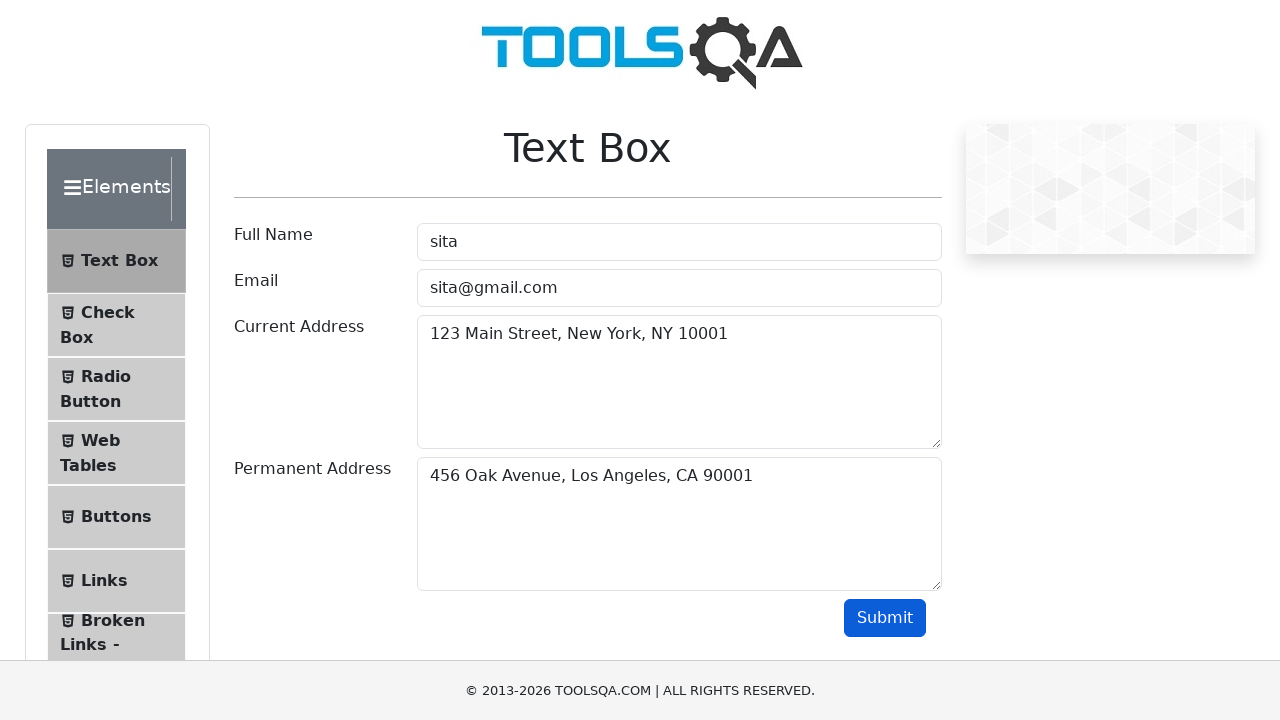

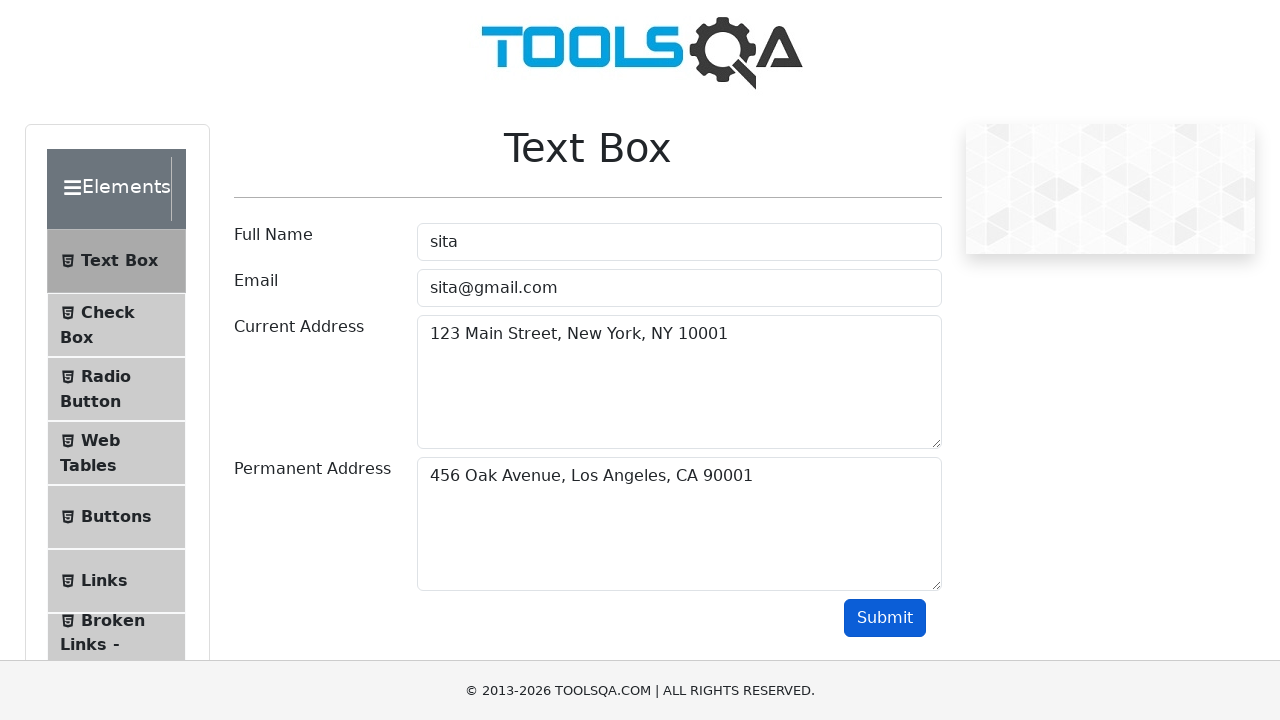